Adds a new record to the web table by filling out a form with user information and verifying the record was added

Starting URL: https://demoqa.com/webtables

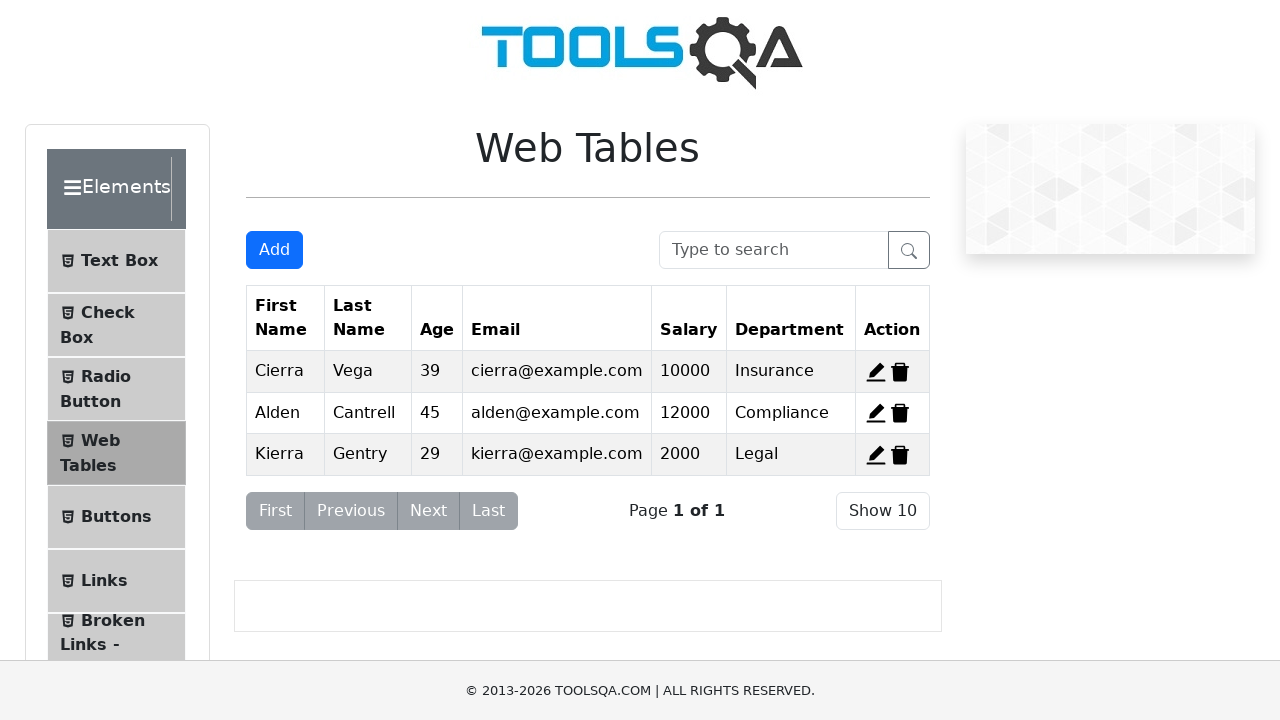

Clicked Add button to open the form at (274, 250) on #addNewRecordButton
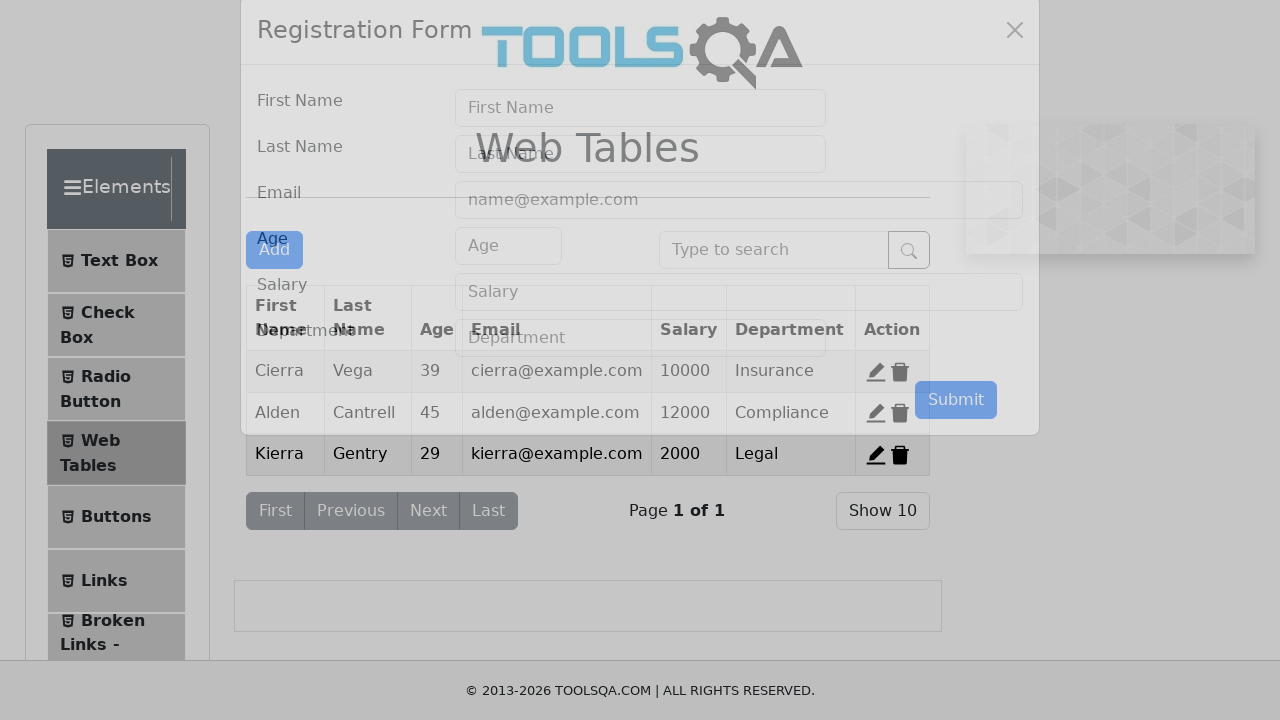

Filled first name field with 'Pamela' on #firstName
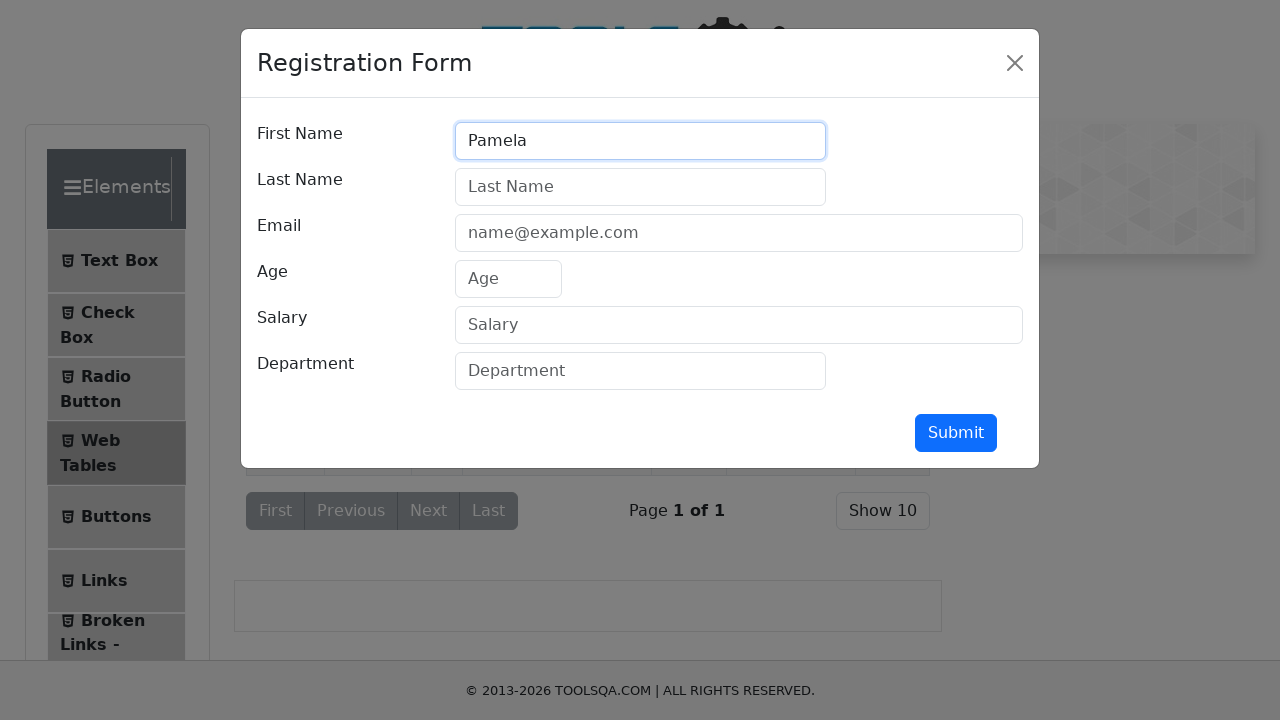

Filled last name field with 'Brito' on #lastName
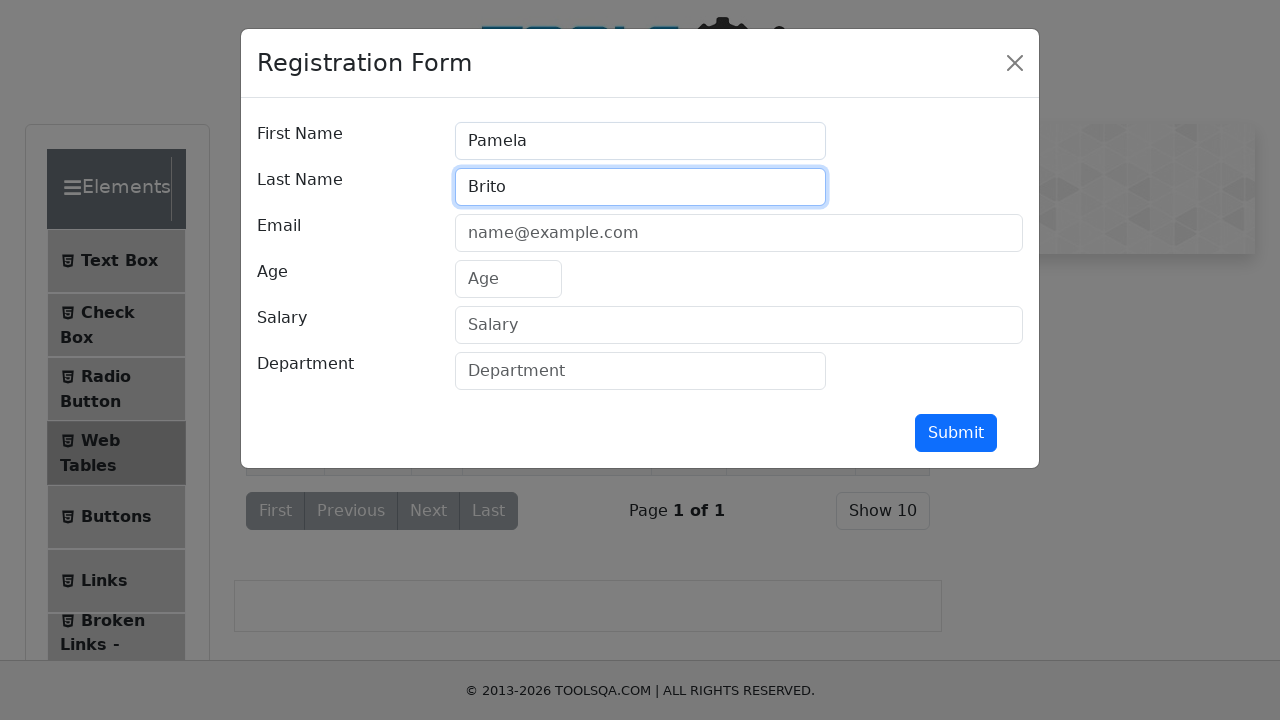

Filled email field with 'name@example.com' on #userEmail
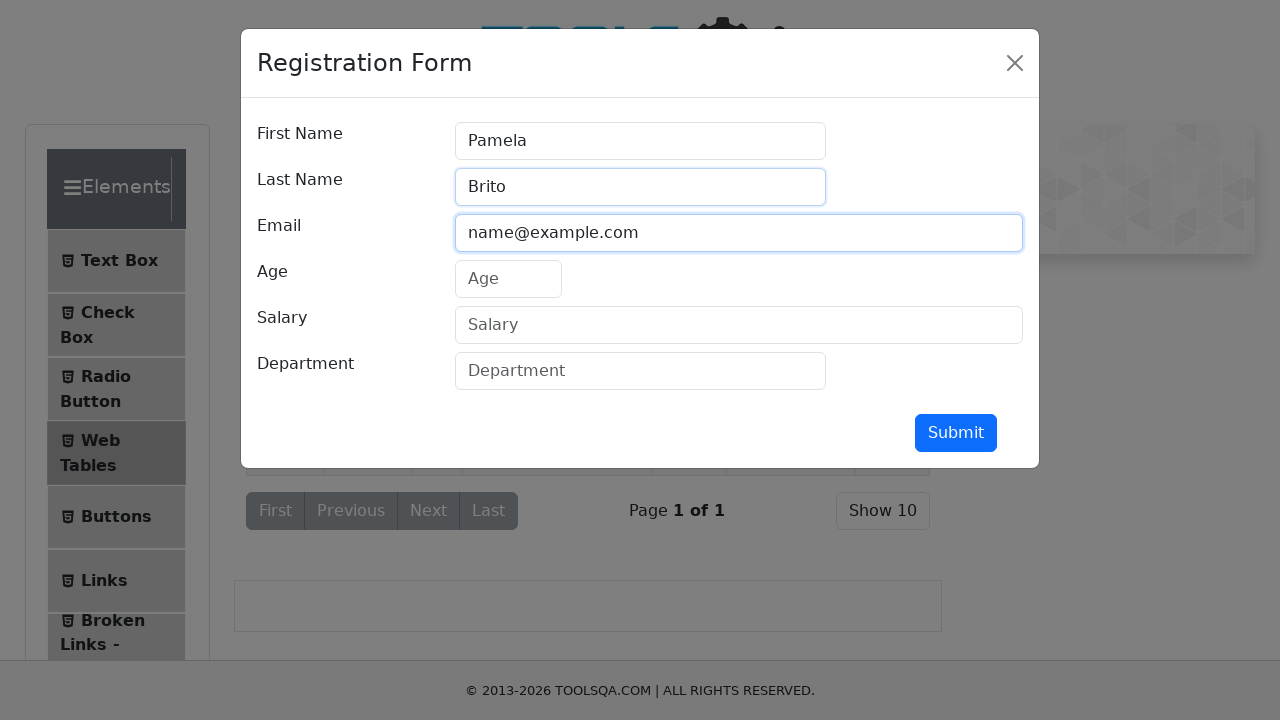

Filled age field with '35' on #age
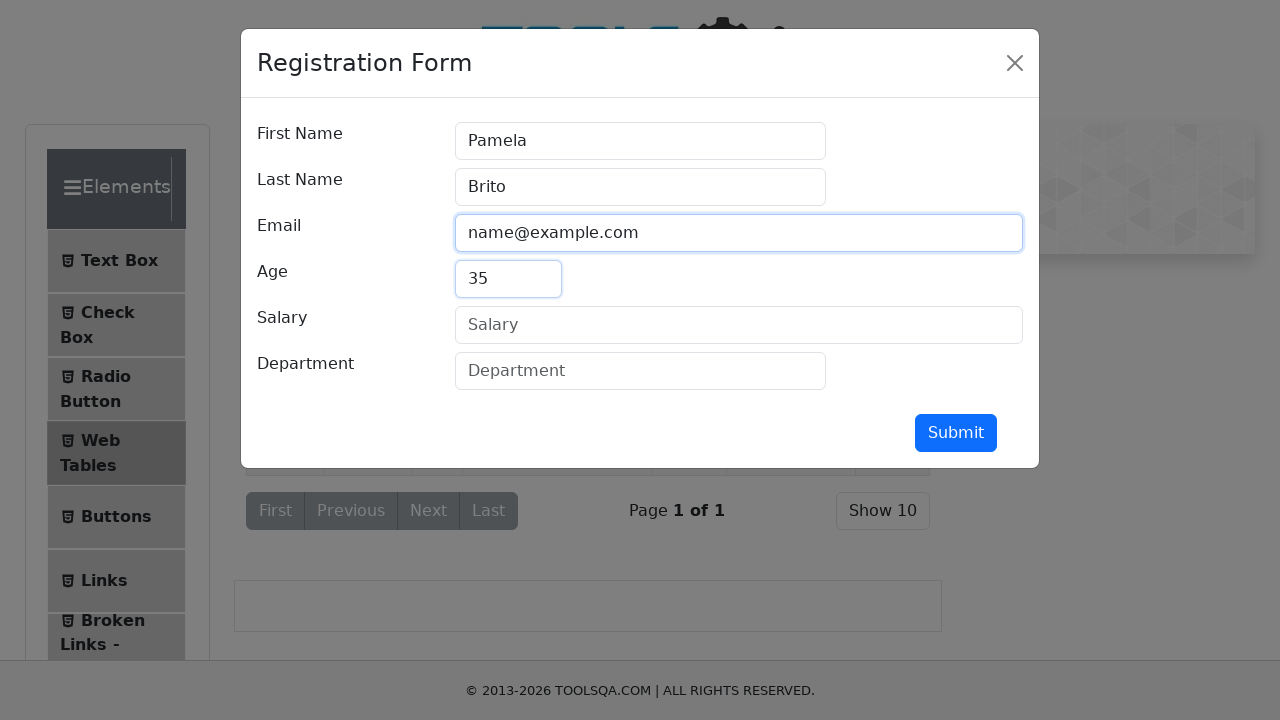

Filled salary field with '1500' on #salary
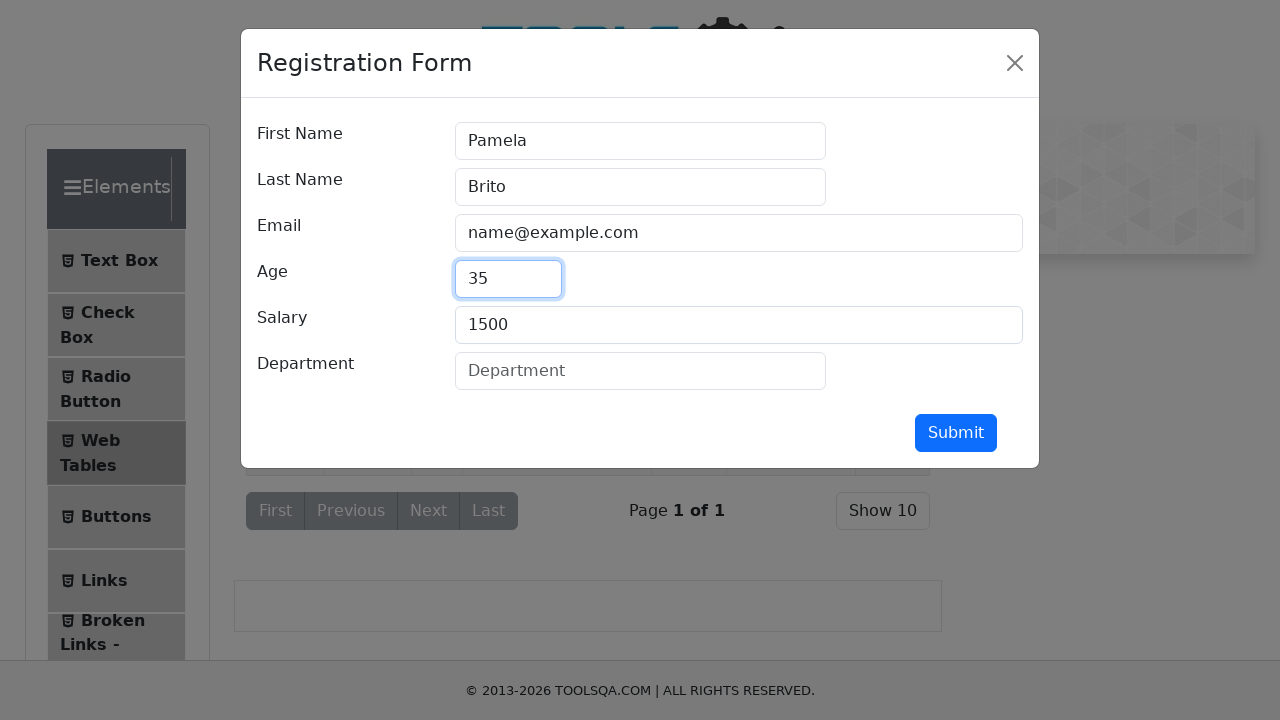

Filled department field with 'IT' on #department
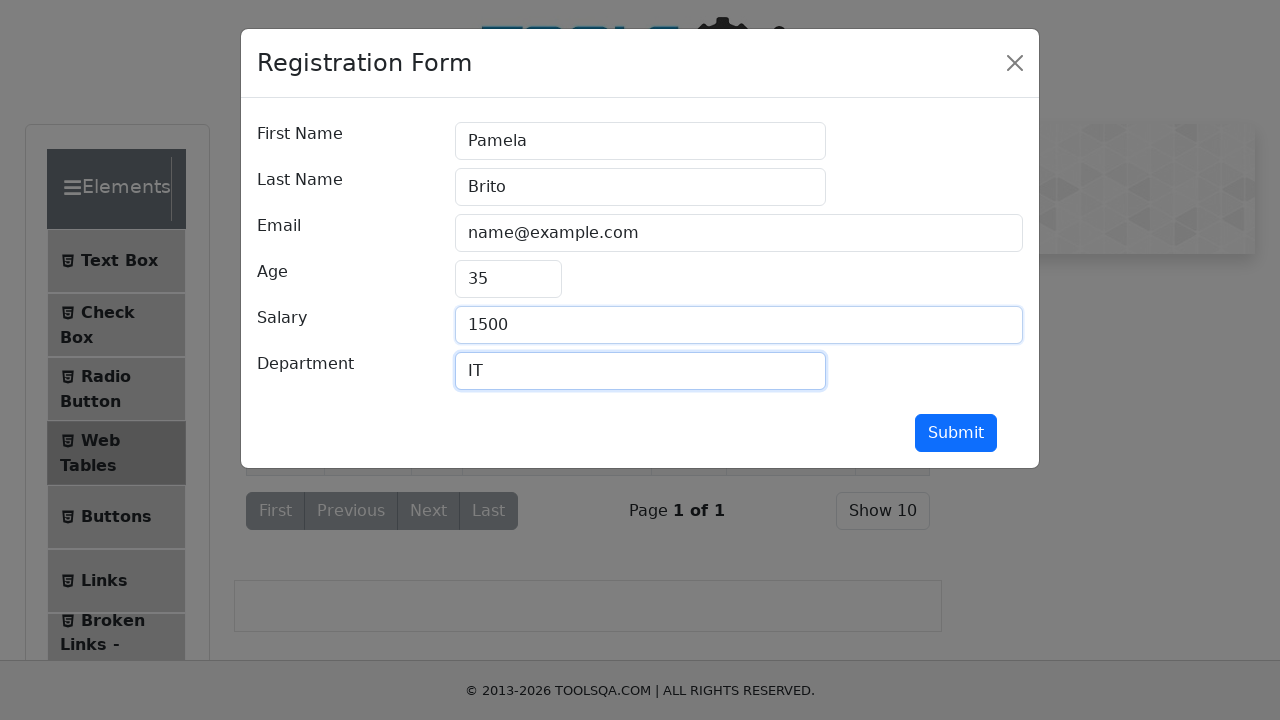

Clicked submit button to add the record at (956, 433) on #submit
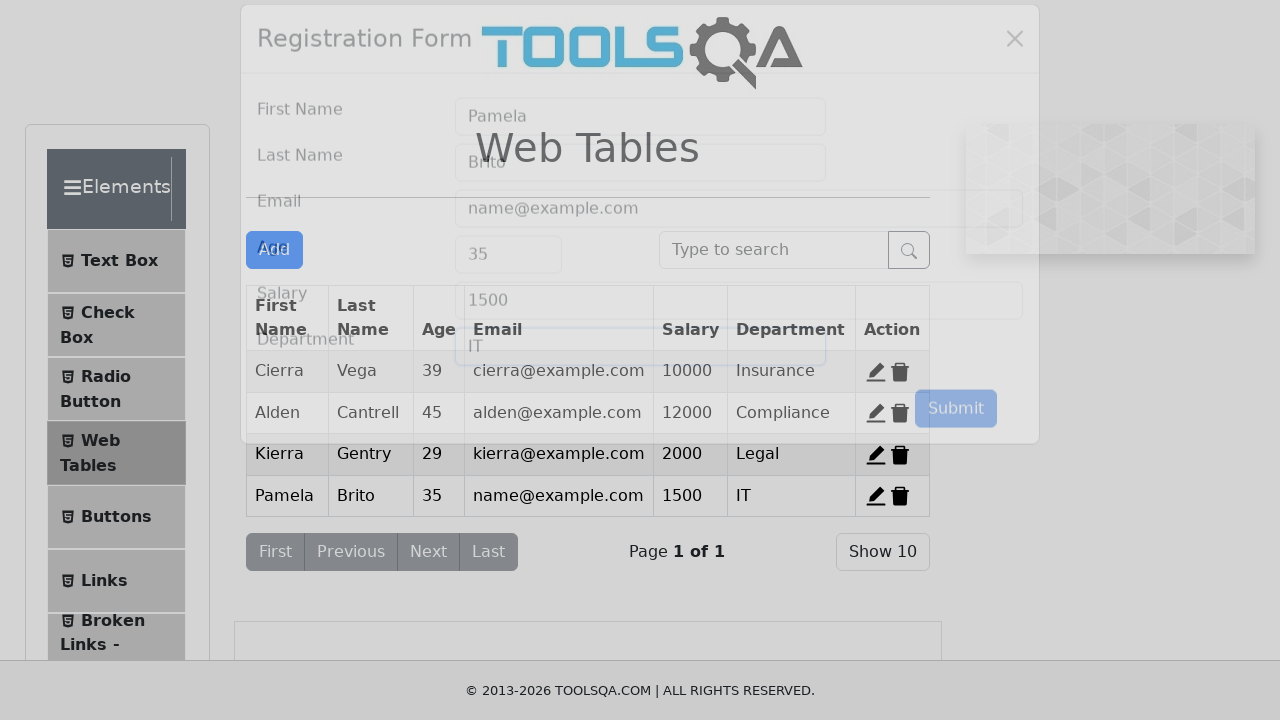

Verified first name 'Pamela' appears in the web table
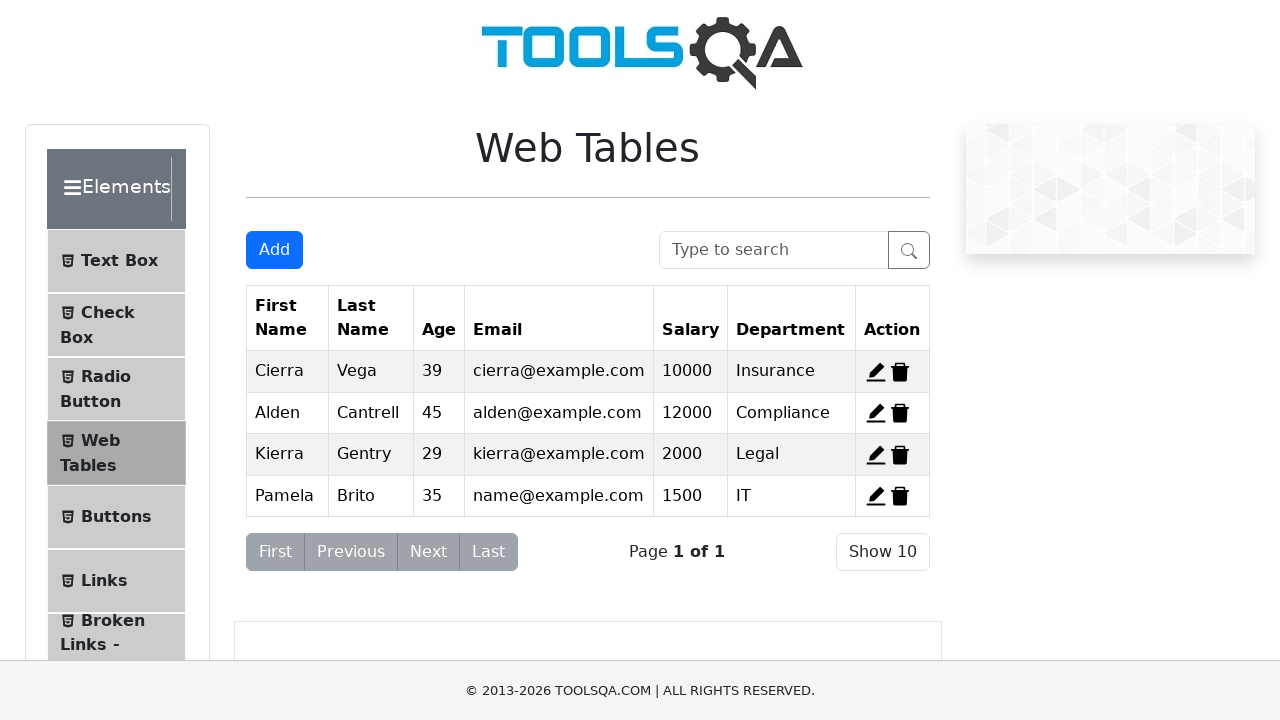

Verified last name 'Brito' appears in the web table
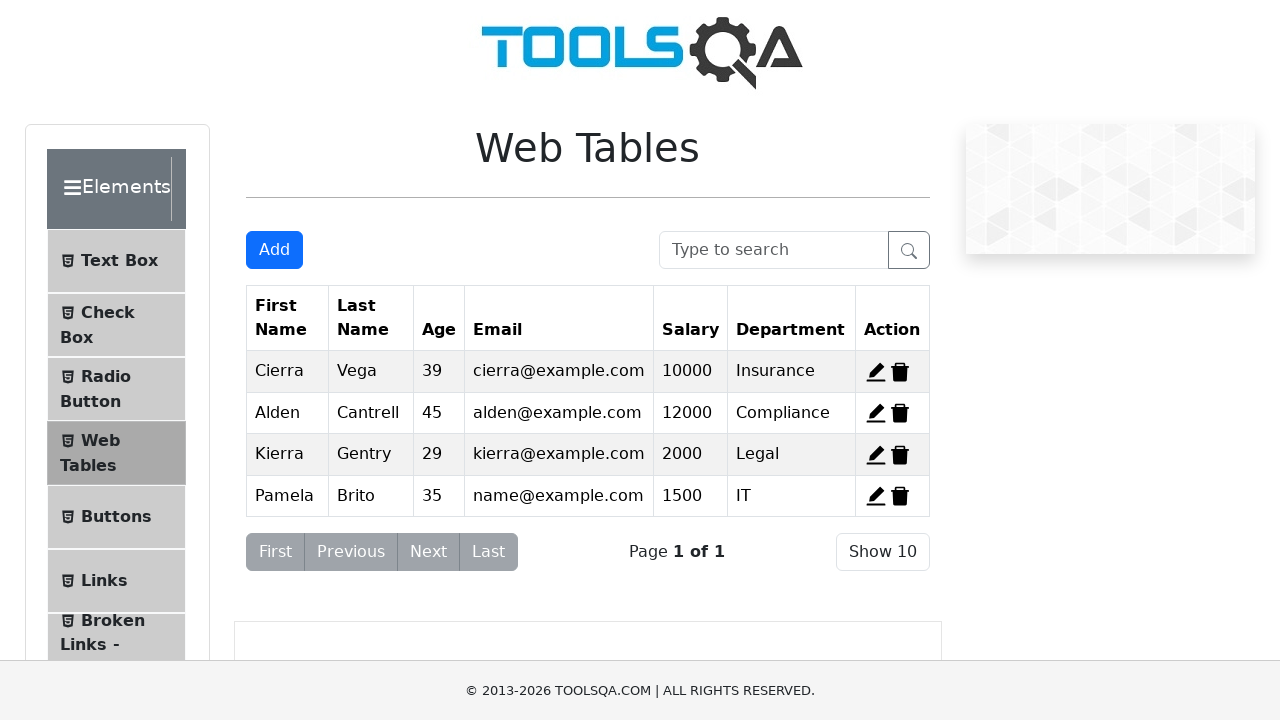

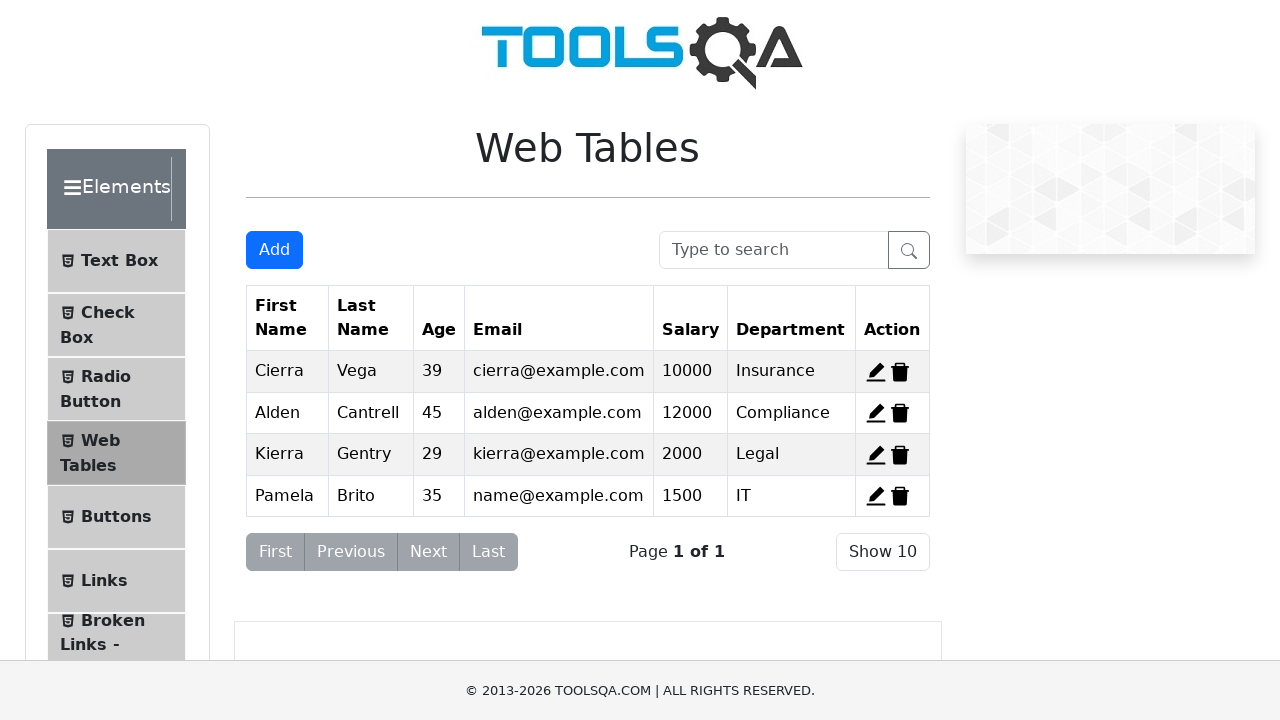